Tests multi-select dropdown functionality by selecting multiple options using keyboard modifiers, then deselecting specific options and finally clearing all selections

Starting URL: https://www.w3schools.com/TAGs/tryit.asp?filename=tryhtml_select_multiple

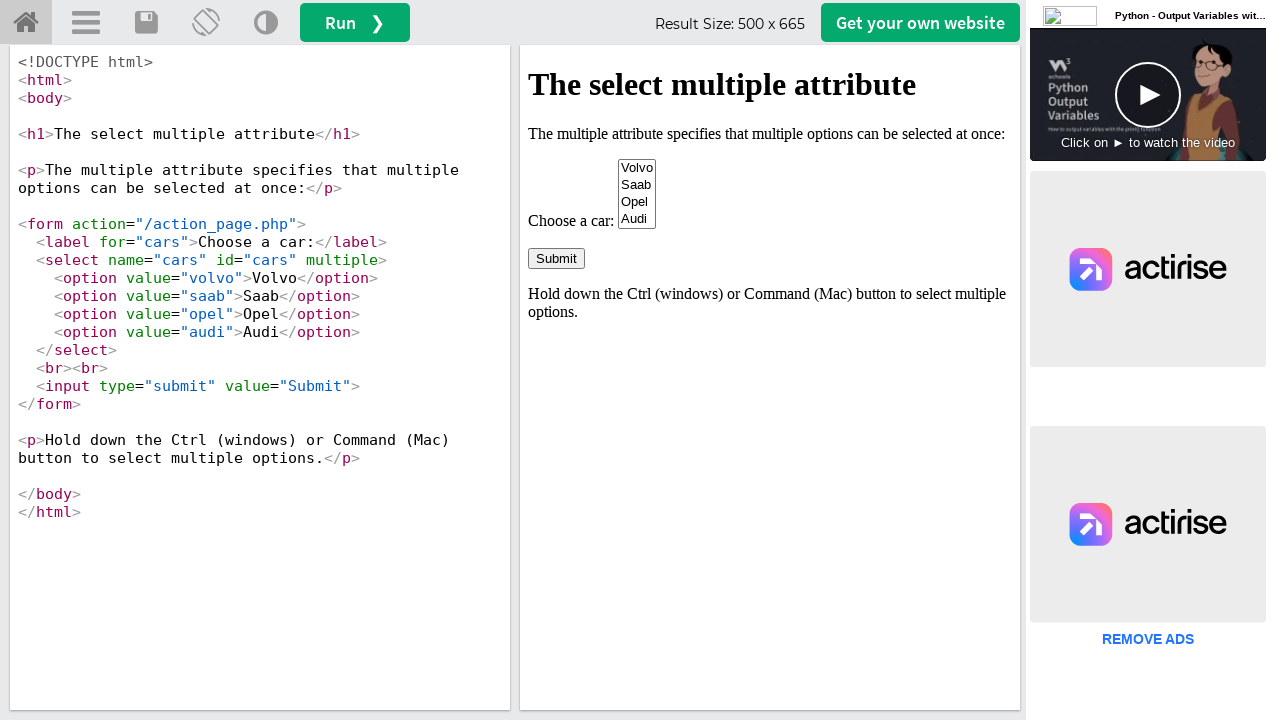

Located iframe containing select element
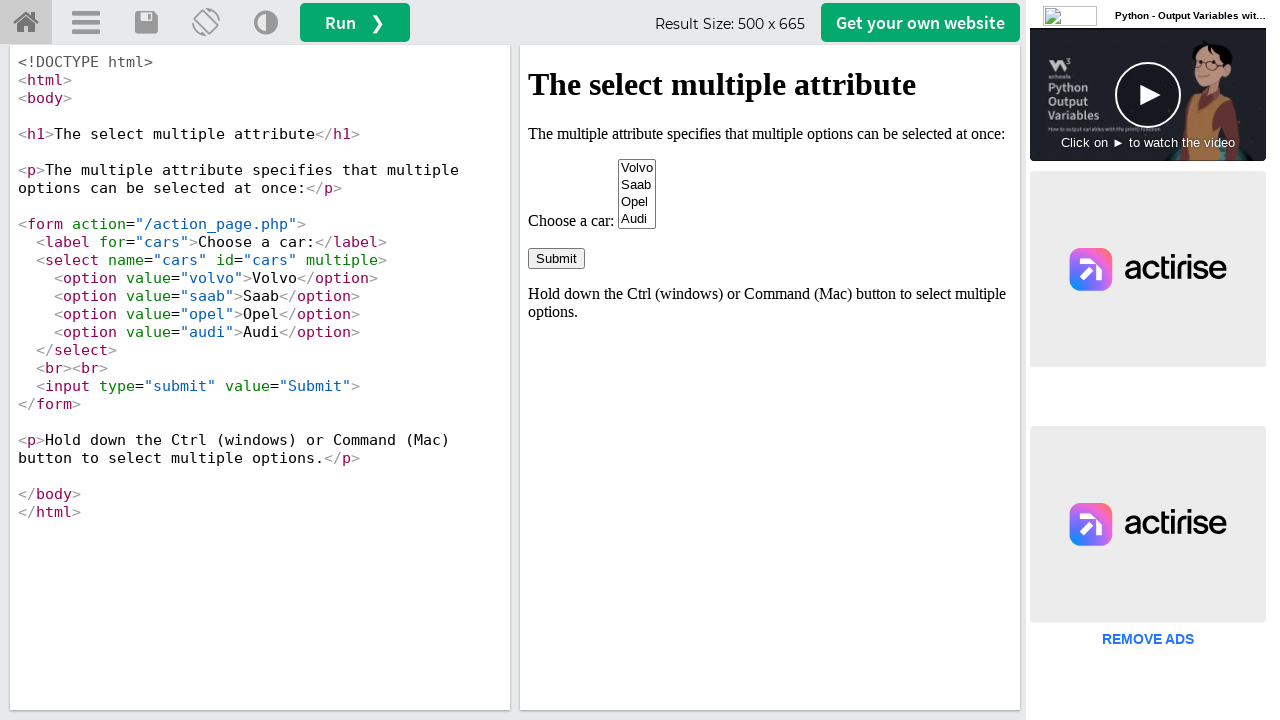

Located multi-select dropdown element
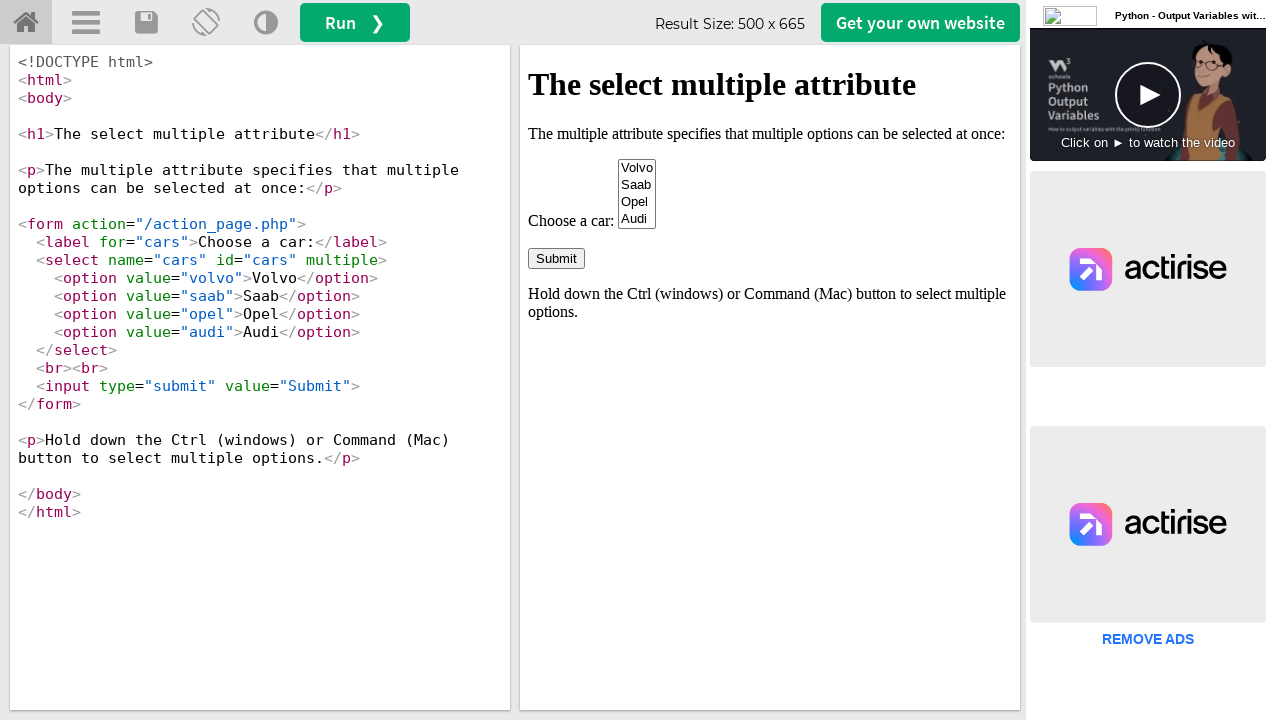

Retrieved all available options from dropdown
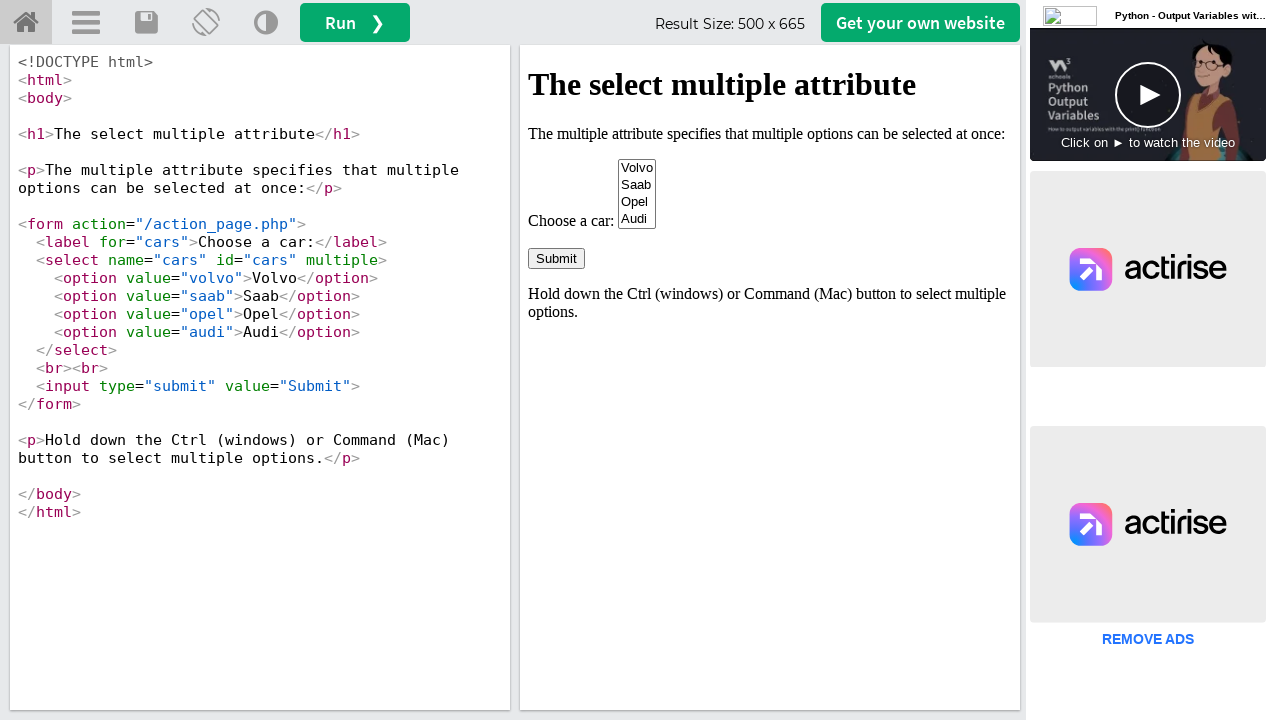

Pressed Control key to start multi-select
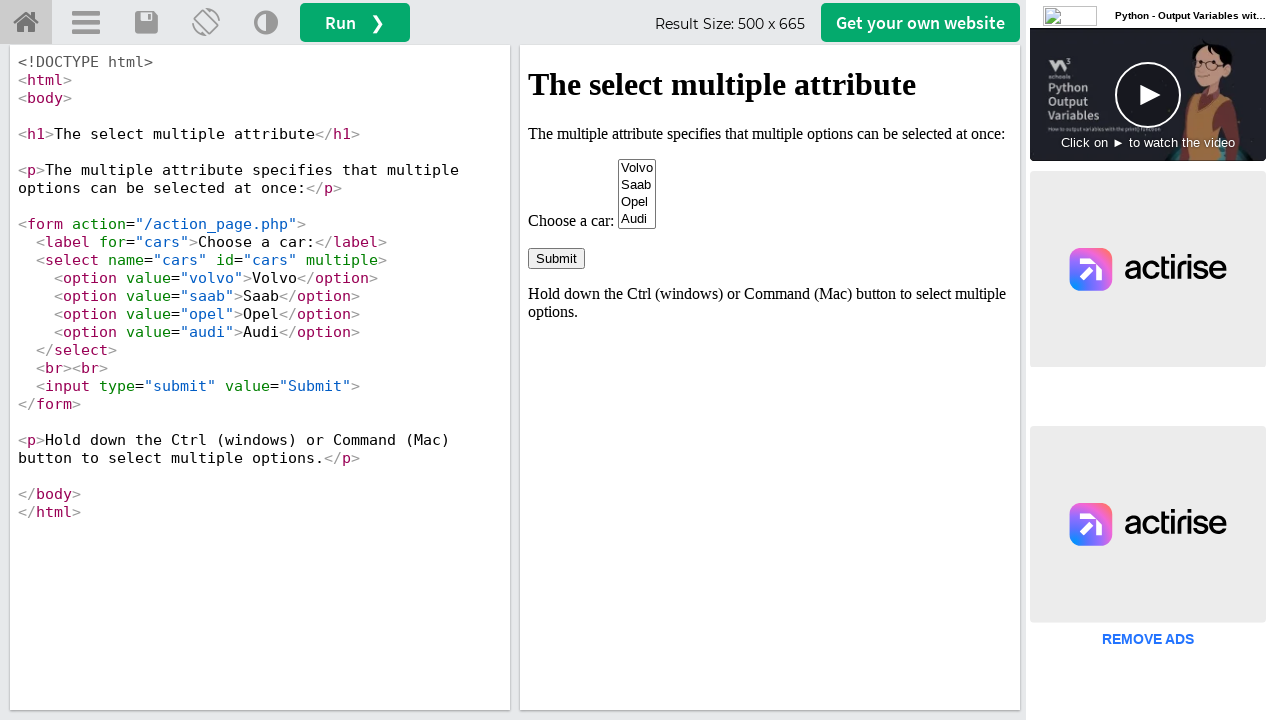

Selected Opel (third option) with Control key held at (637, 202) on iframe#iframeResult >> nth=0 >> internal:control=enter-frame >> select[name='car
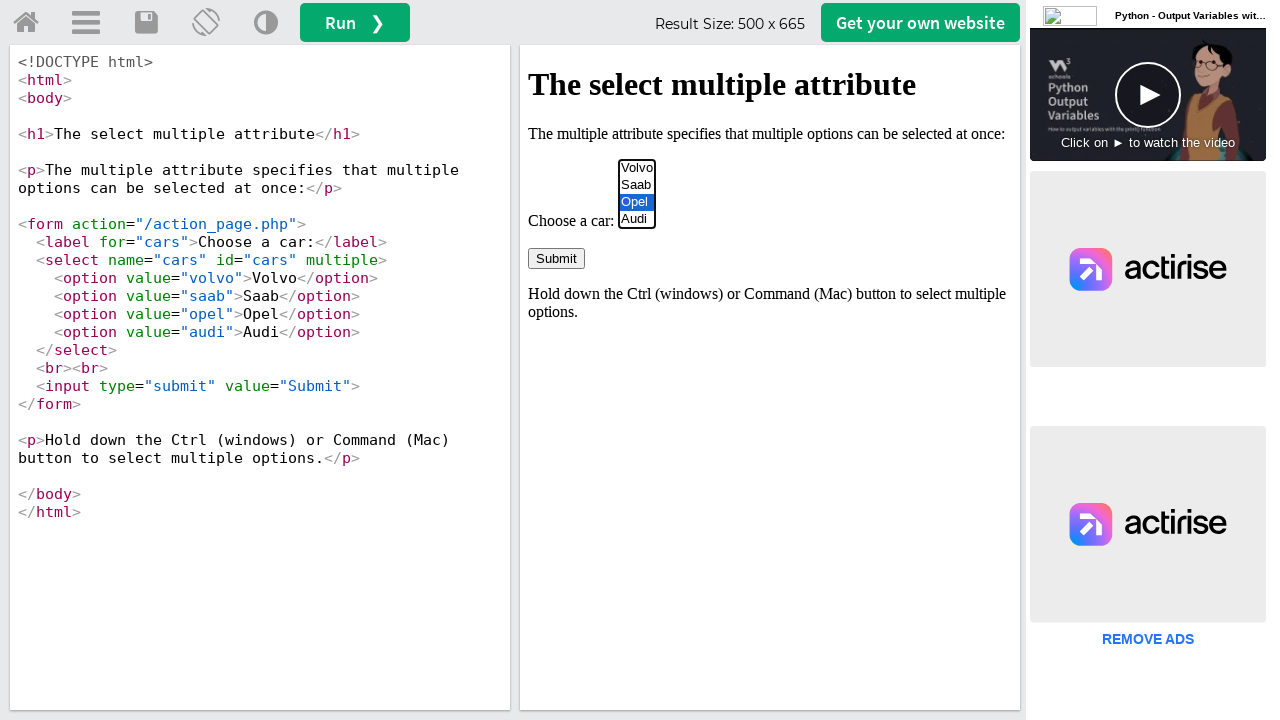

Selected Volvo (first option) with Control key held at (637, 168) on iframe#iframeResult >> nth=0 >> internal:control=enter-frame >> select[name='car
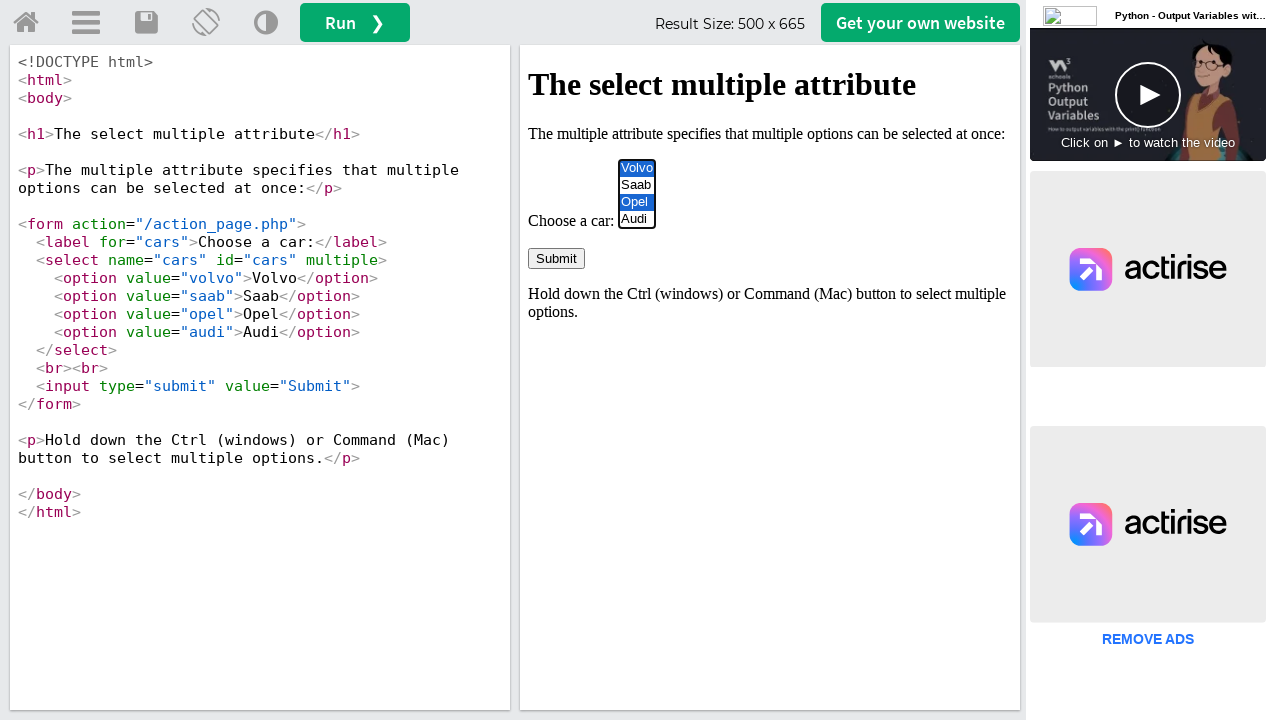

Selected Audi (fourth option) with Control key held at (637, 219) on iframe#iframeResult >> nth=0 >> internal:control=enter-frame >> select[name='car
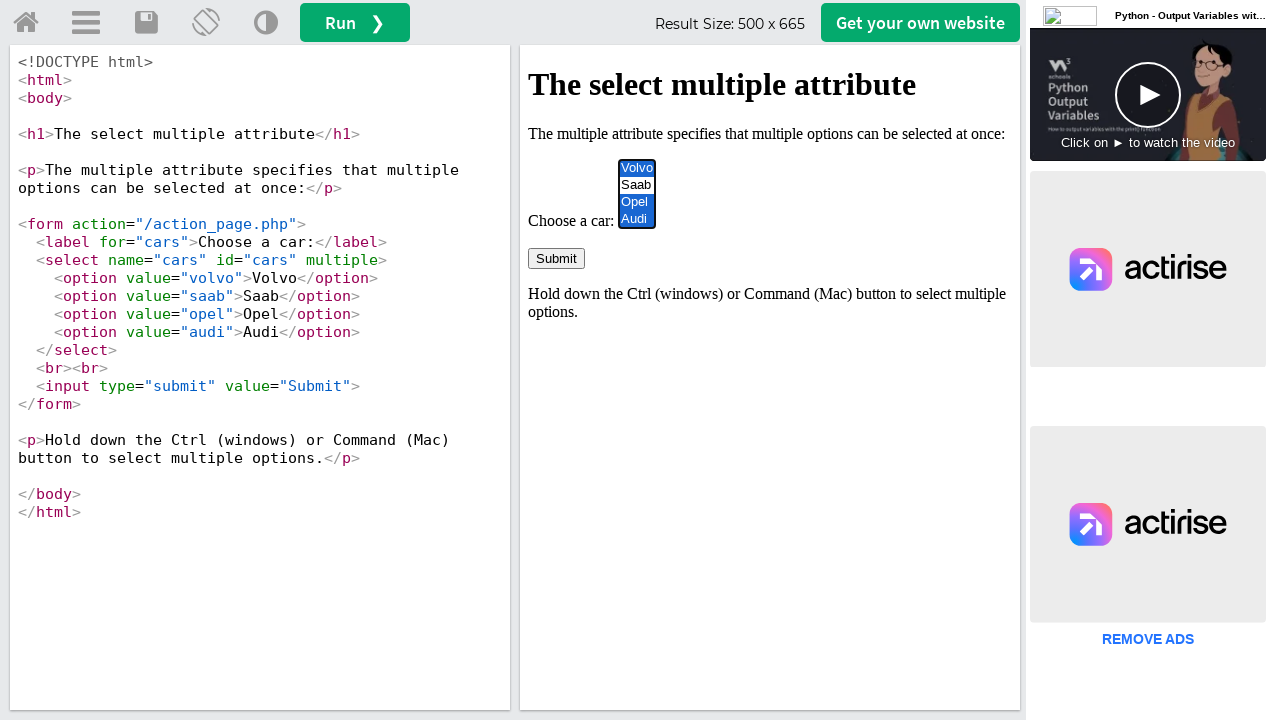

Released Control key
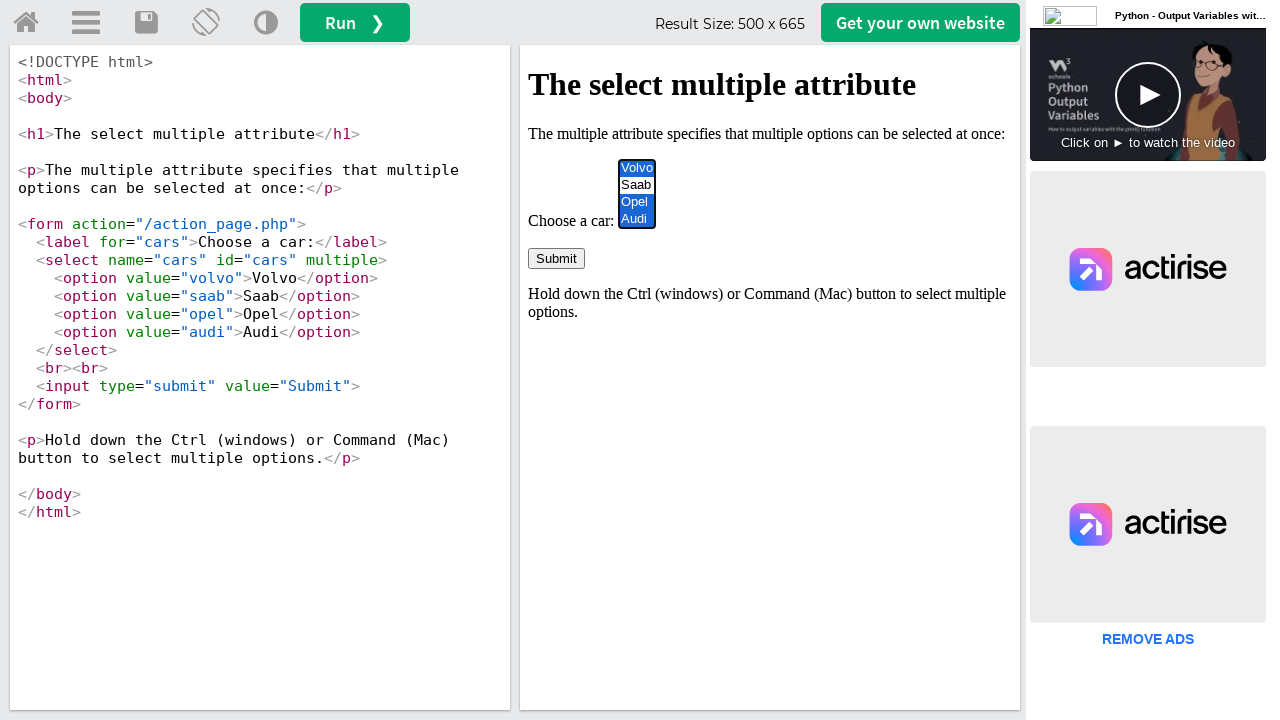

Pressed Control key to deselect specific option
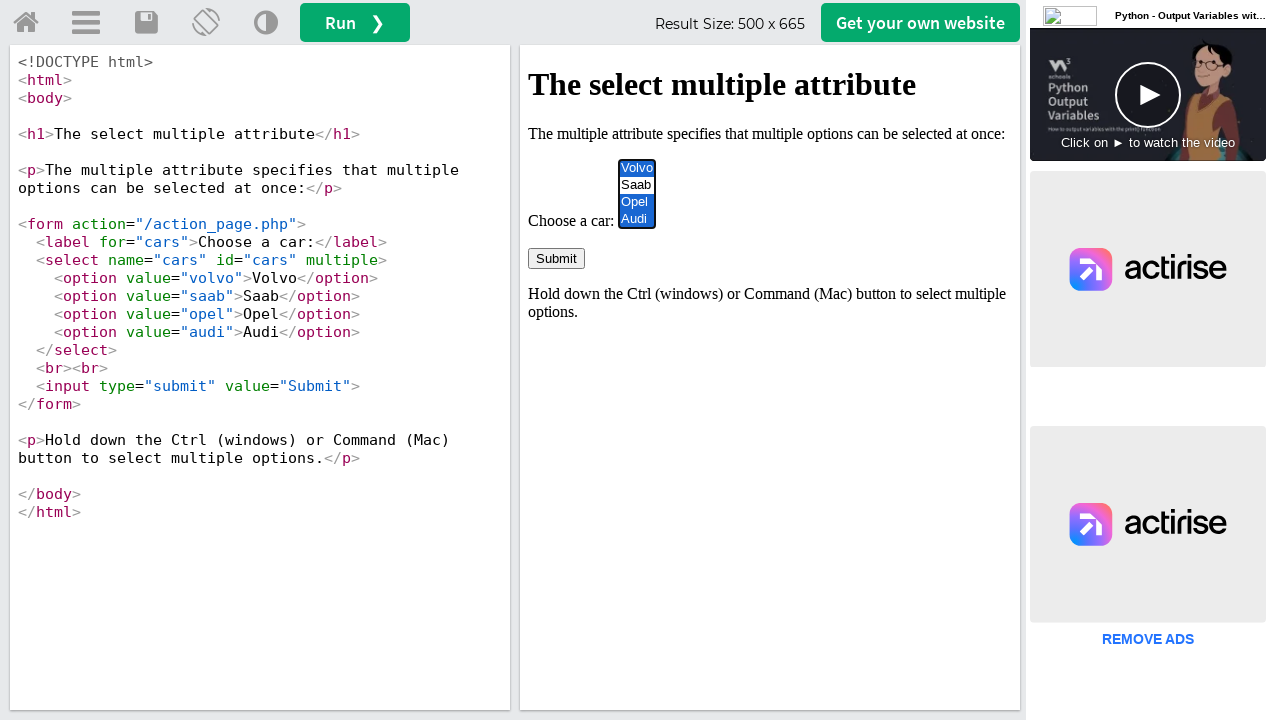

Deselected Opel option with Control key held at (637, 202) on iframe#iframeResult >> nth=0 >> internal:control=enter-frame >> option[value='op
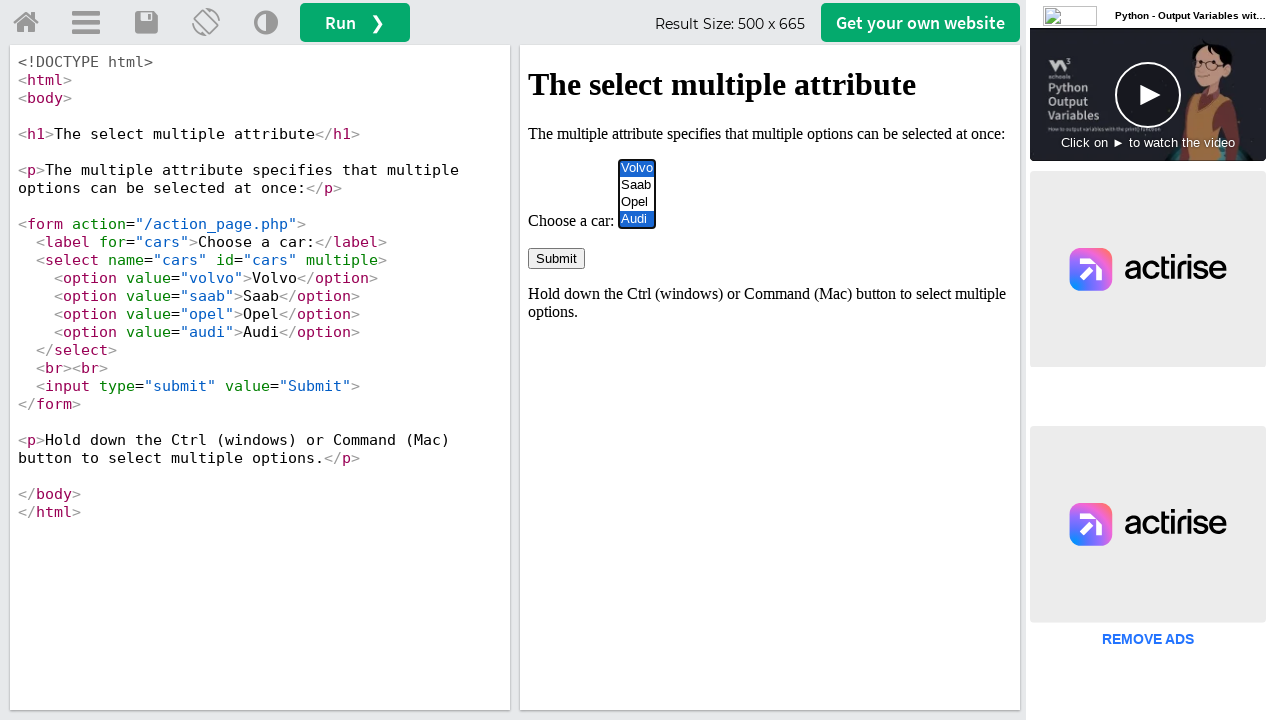

Released Control key
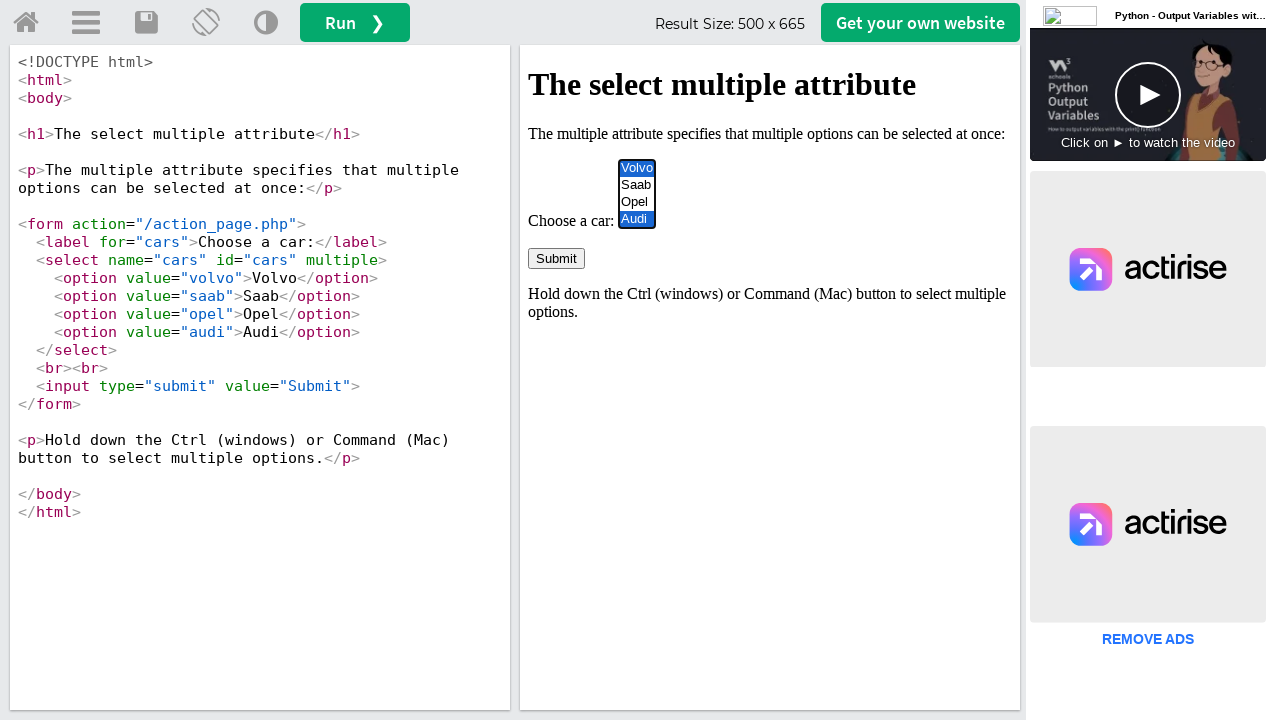

Pressed Control key to clear all selections
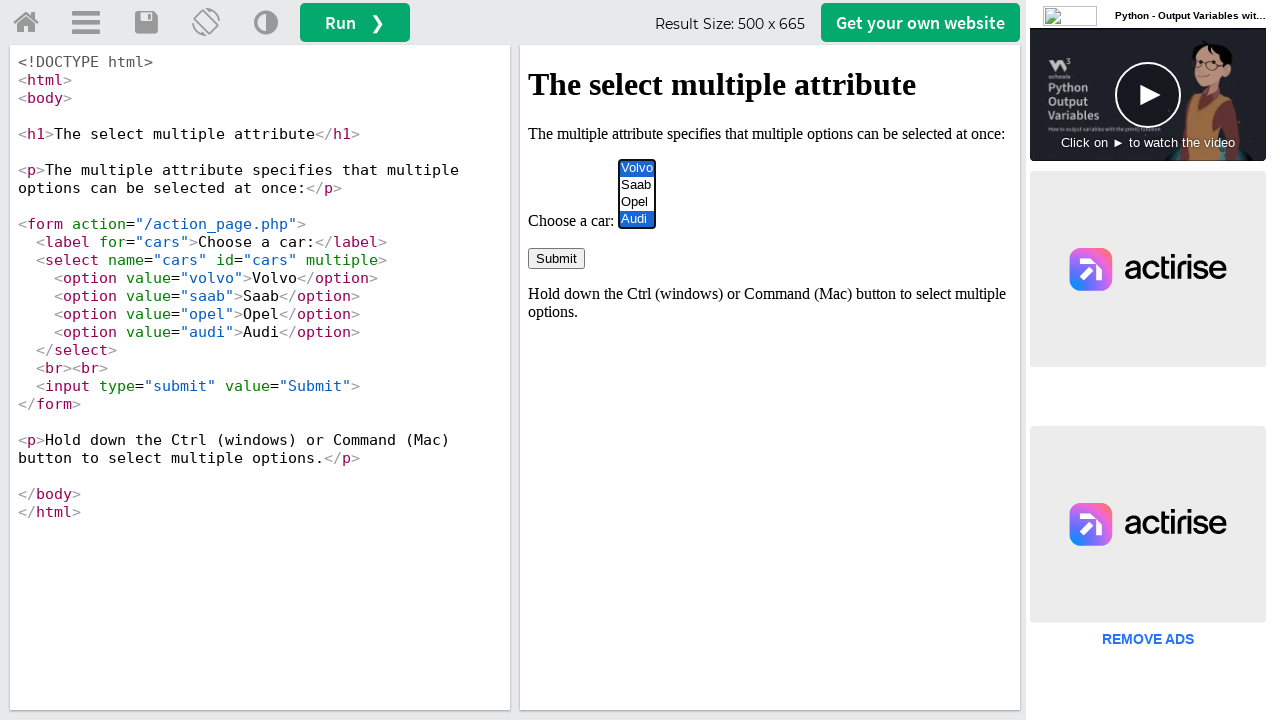

Released Control key after clearing all selections
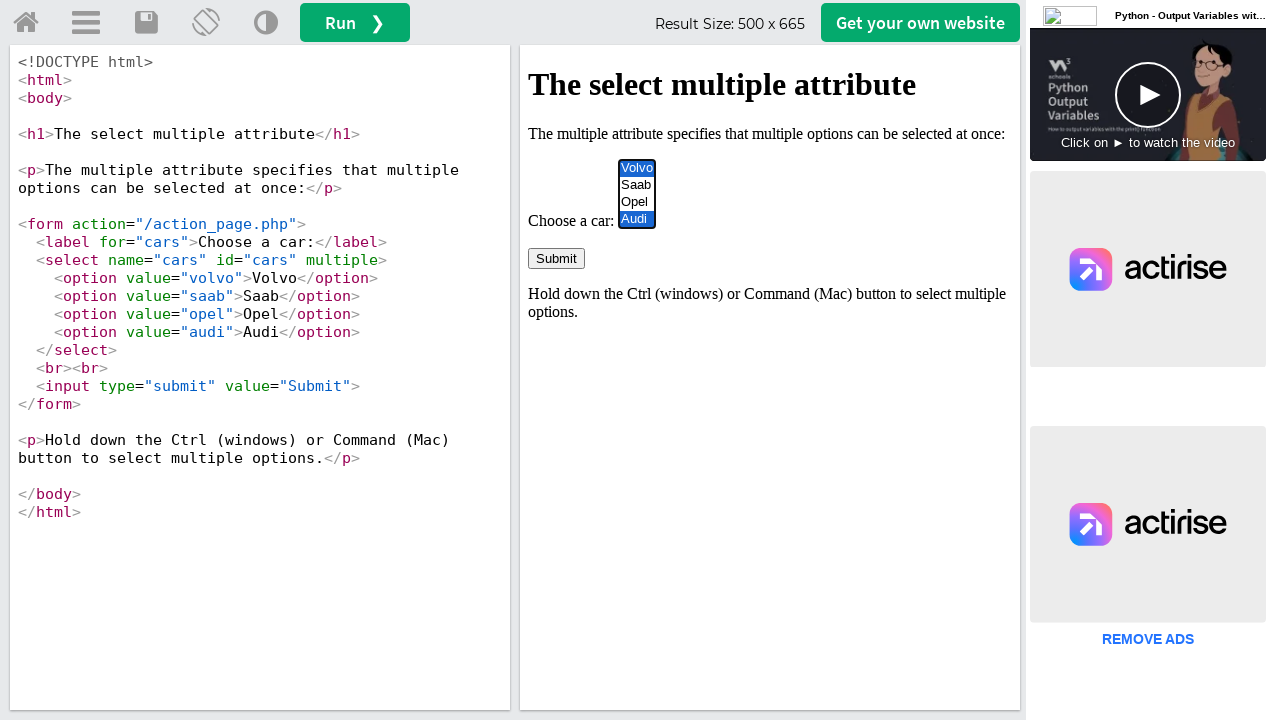

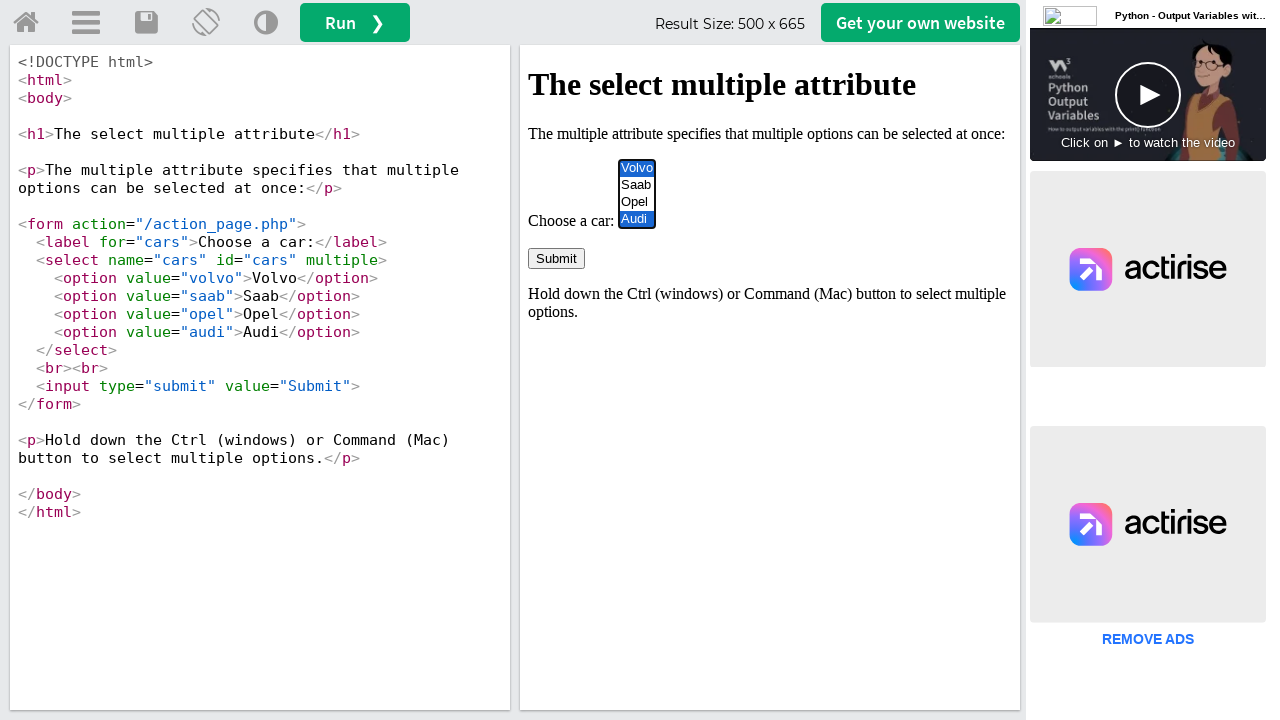